Tests that the Clear Completed button is hidden when there are no completed items.

Starting URL: https://demo.playwright.dev/todomvc

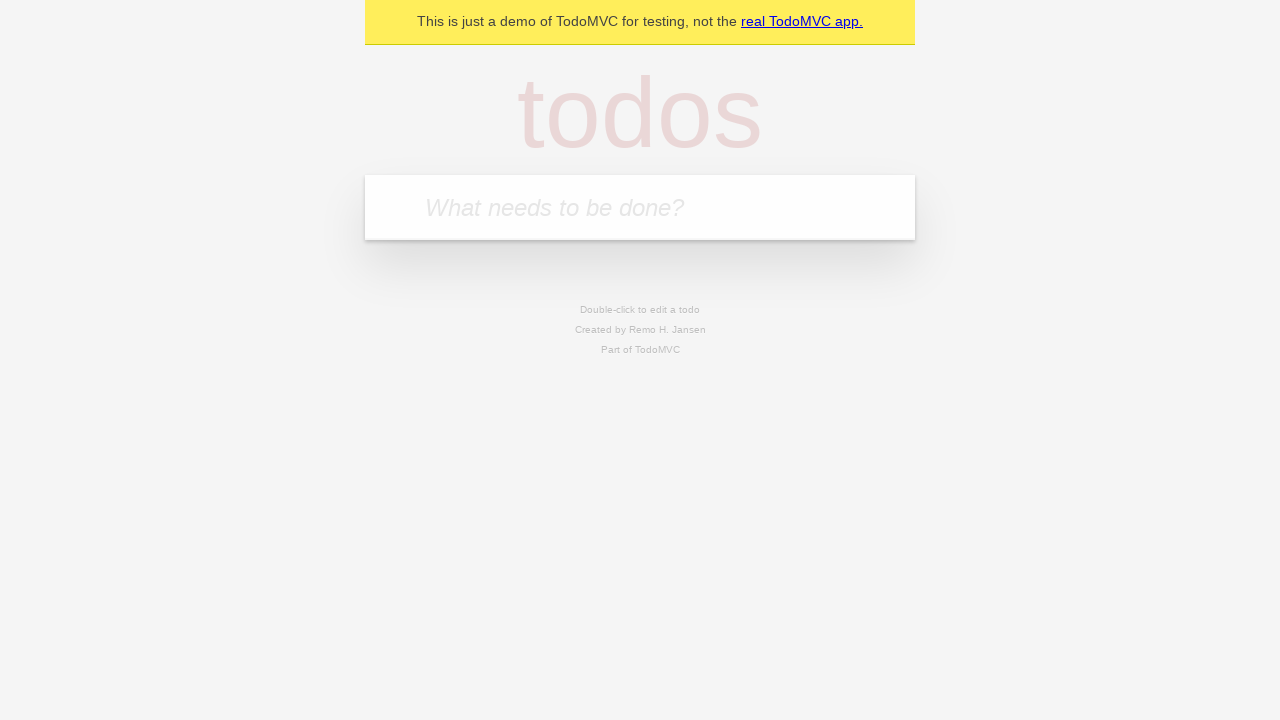

Filled input field with first todo 'buy some cheese' on internal:attr=[placeholder="What needs to be done?"i]
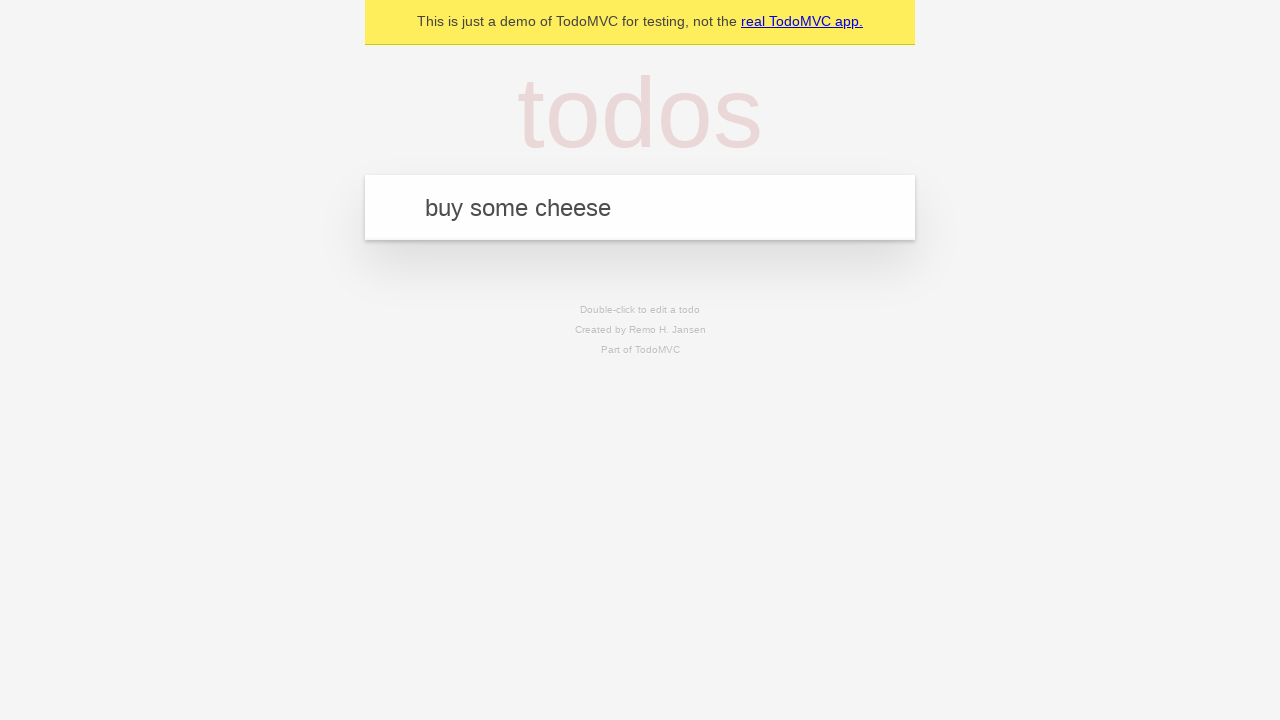

Pressed Enter to add first todo on internal:attr=[placeholder="What needs to be done?"i]
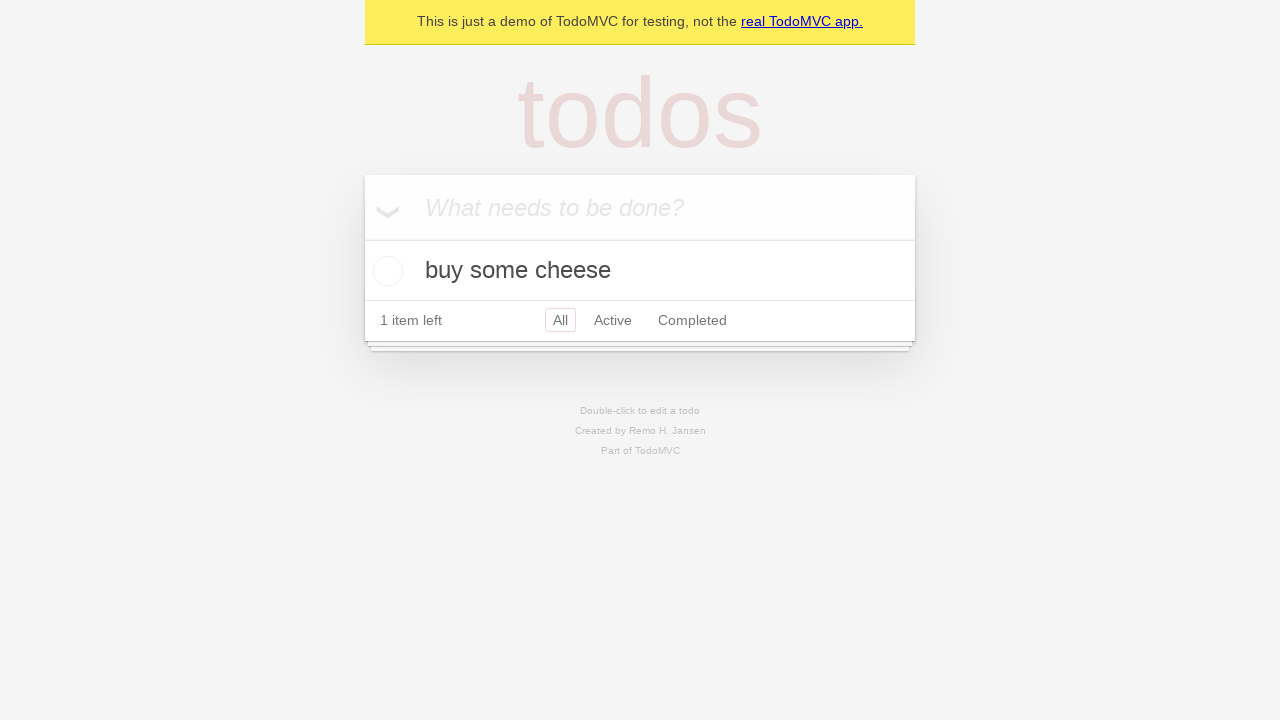

Filled input field with second todo 'feed the cat' on internal:attr=[placeholder="What needs to be done?"i]
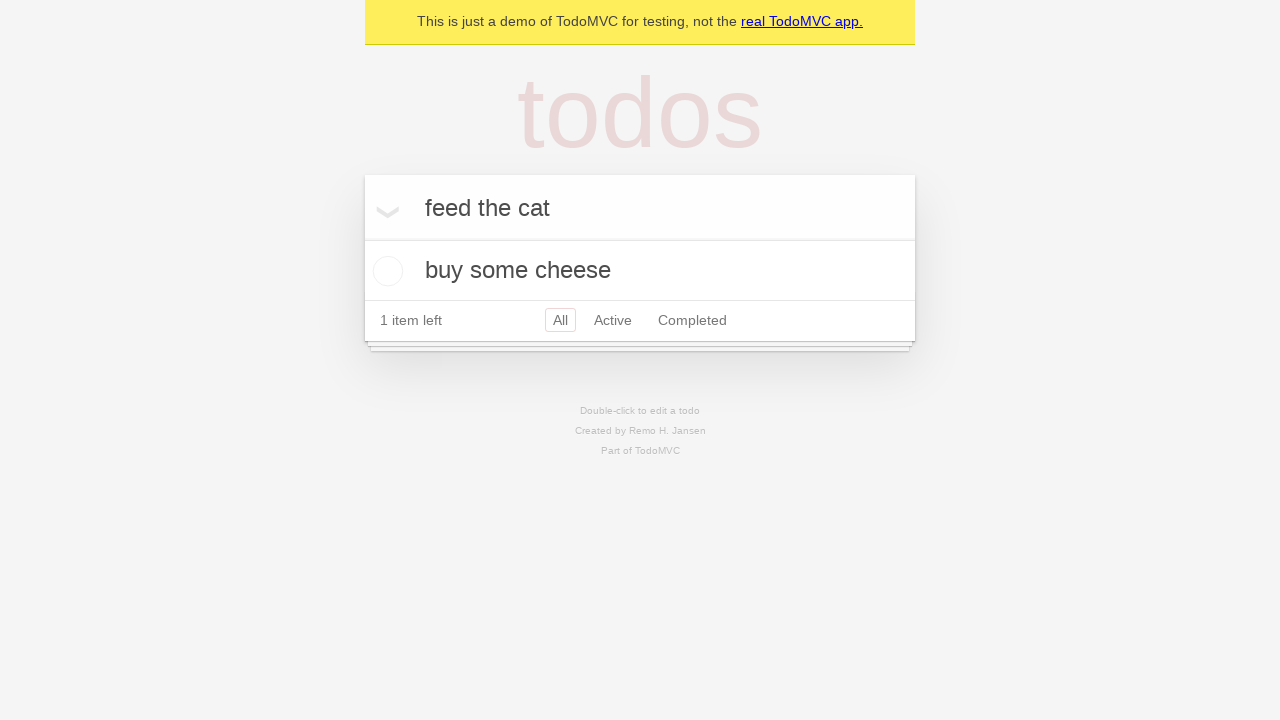

Pressed Enter to add second todo on internal:attr=[placeholder="What needs to be done?"i]
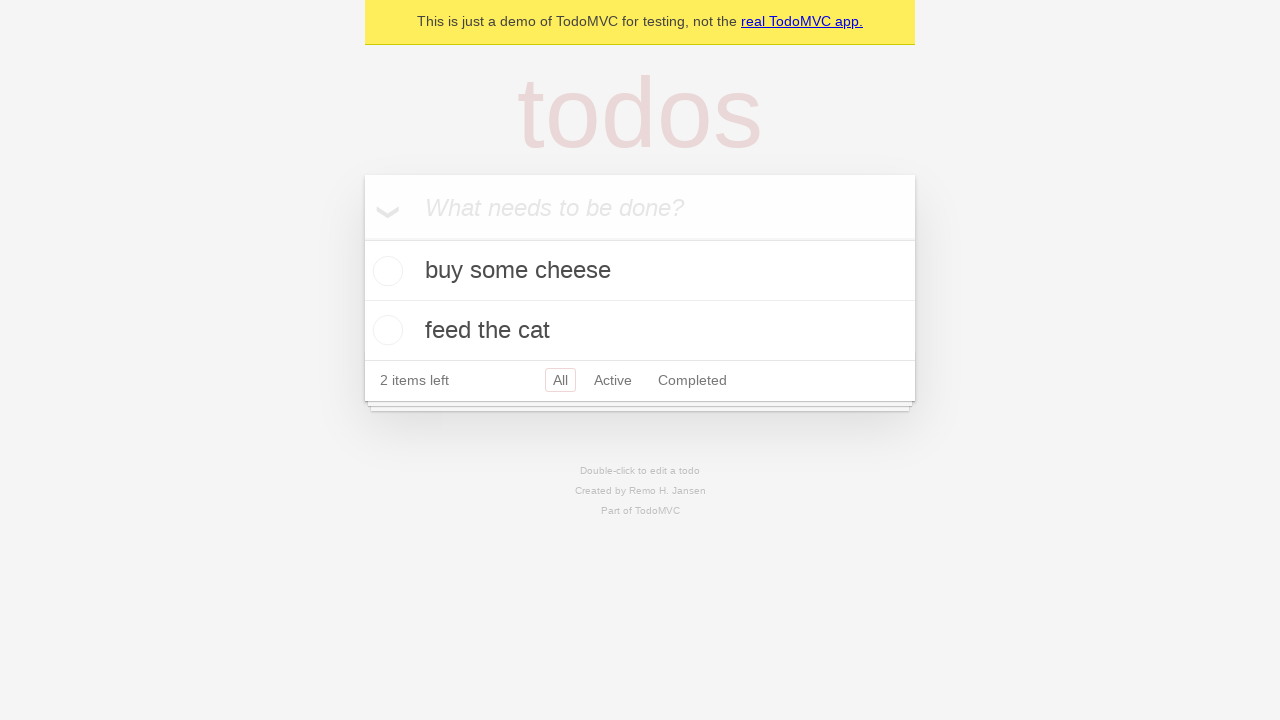

Filled input field with third todo 'book a doctors appointment' on internal:attr=[placeholder="What needs to be done?"i]
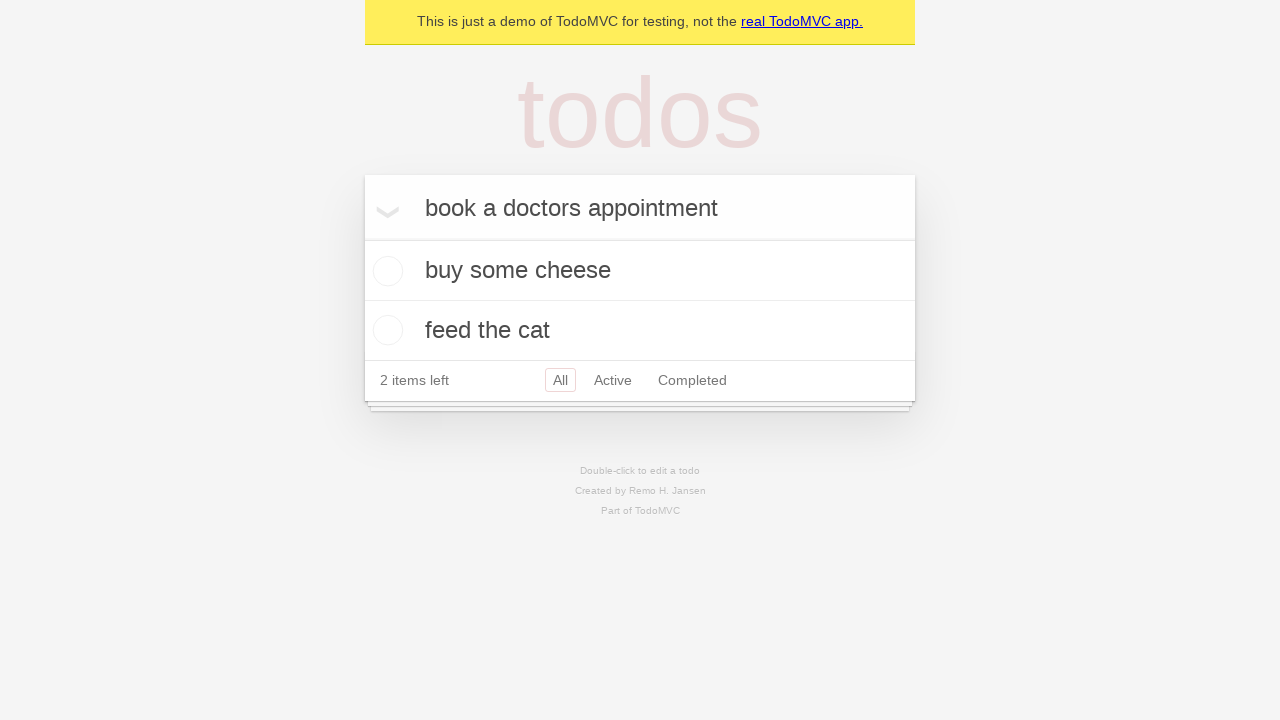

Pressed Enter to add third todo on internal:attr=[placeholder="What needs to be done?"i]
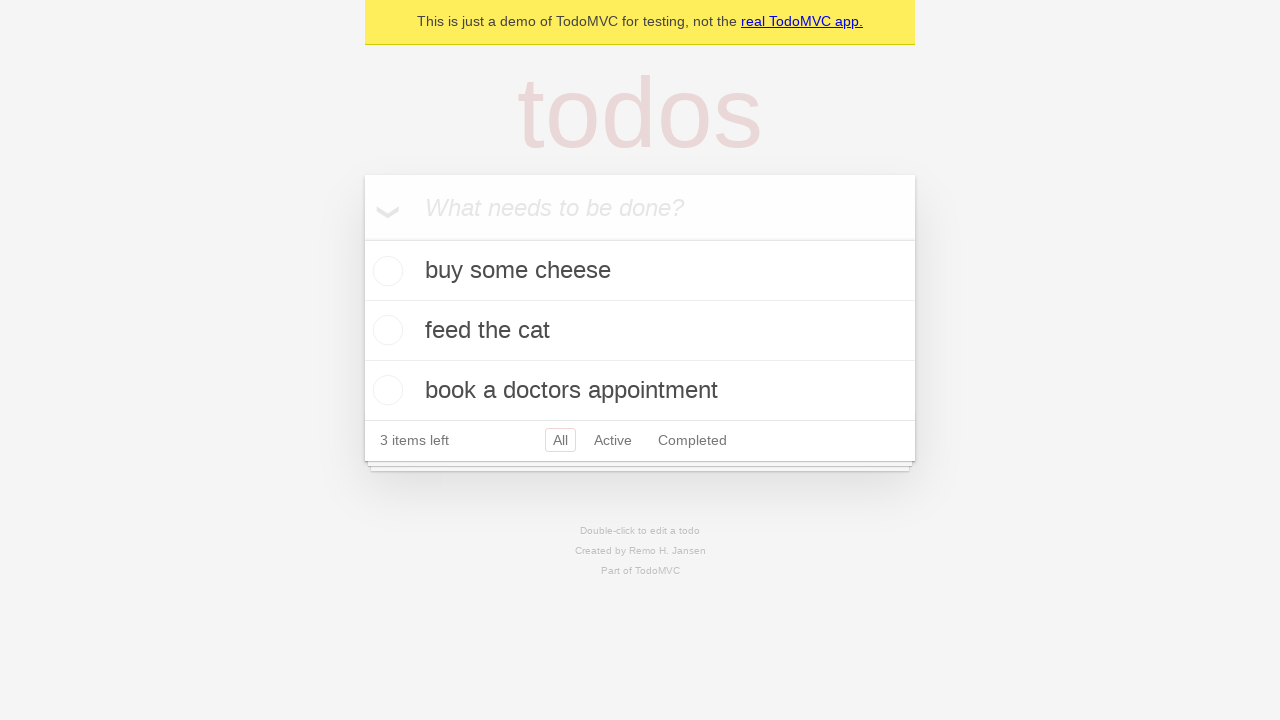

Checked the first todo to mark it as completed at (385, 271) on .todo-list li .toggle >> nth=0
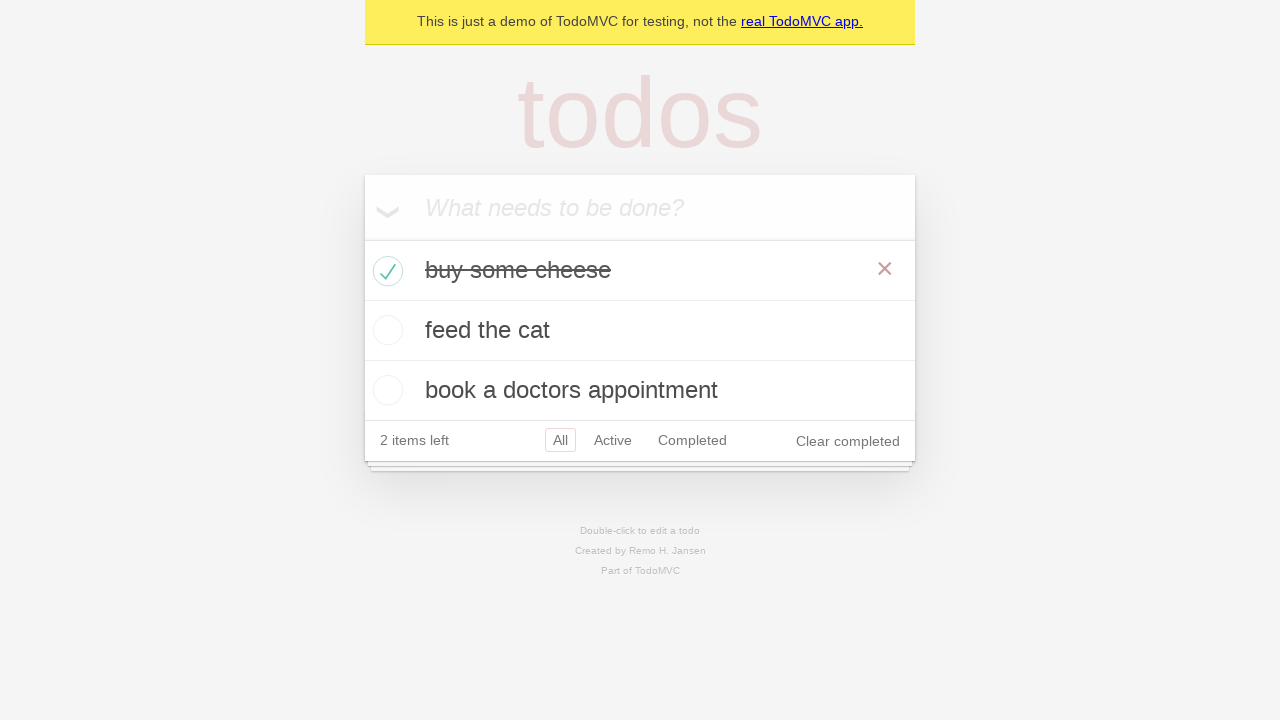

Clicked the 'Clear completed' button to remove completed todos at (848, 441) on internal:role=button[name="Clear completed"i]
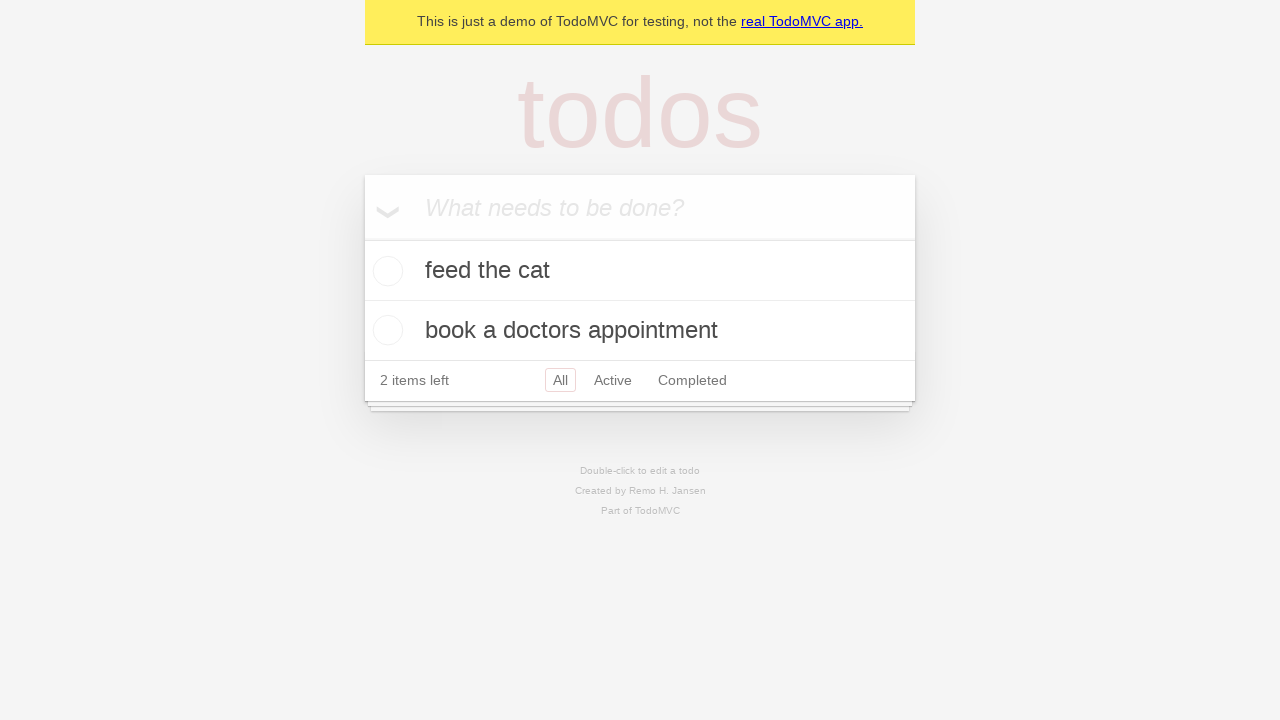

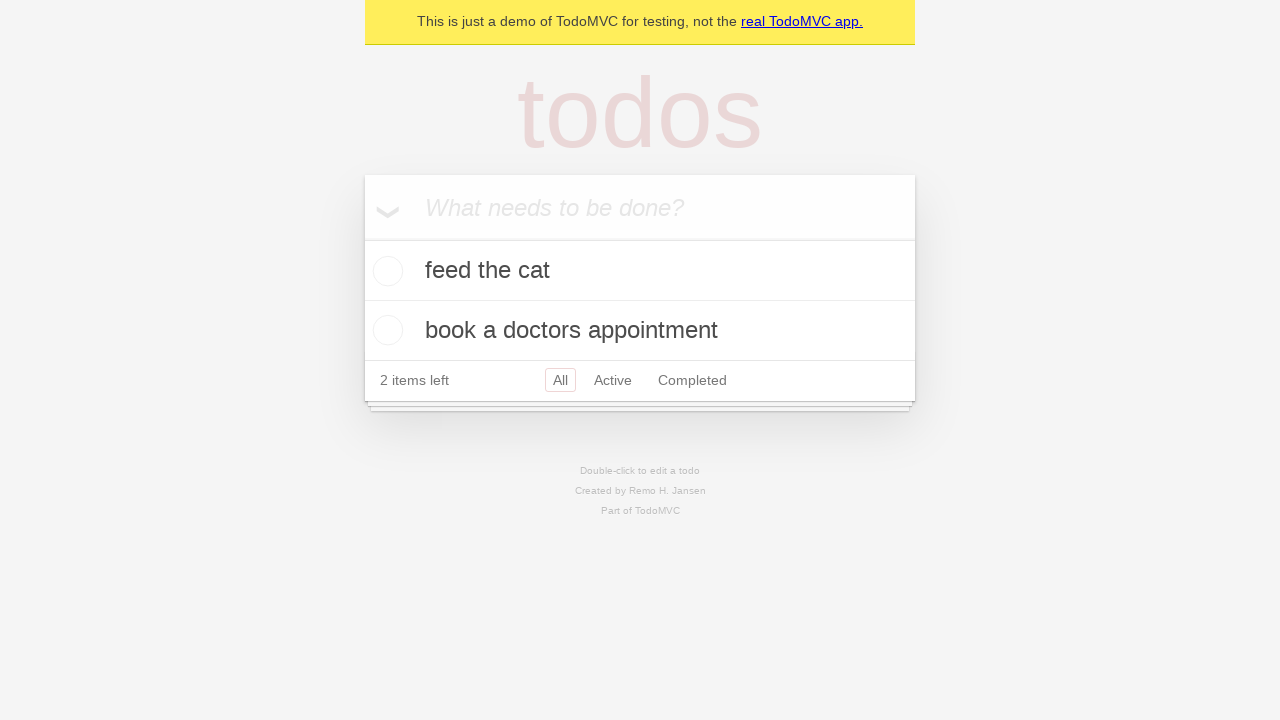